Navigates to the Ant Design tooltip component documentation page

Starting URL: https://ant.design/components/tooltip-cn

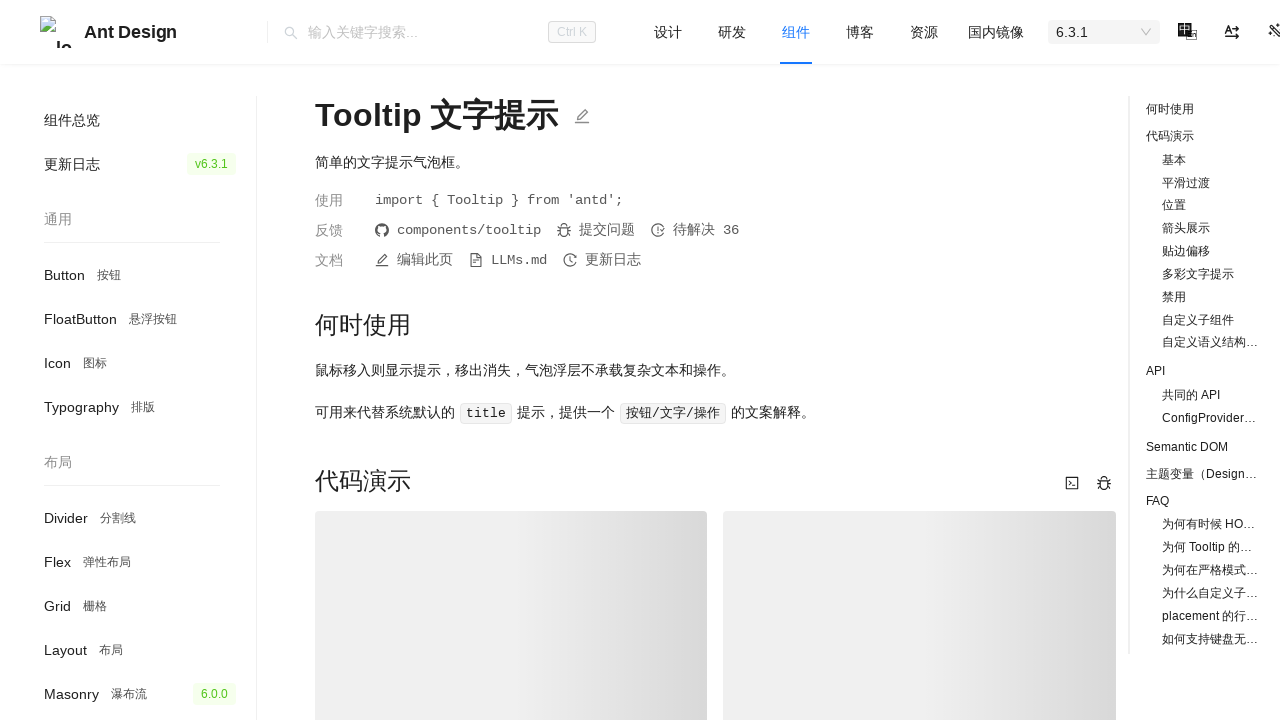

Set viewport size to 1920x1080
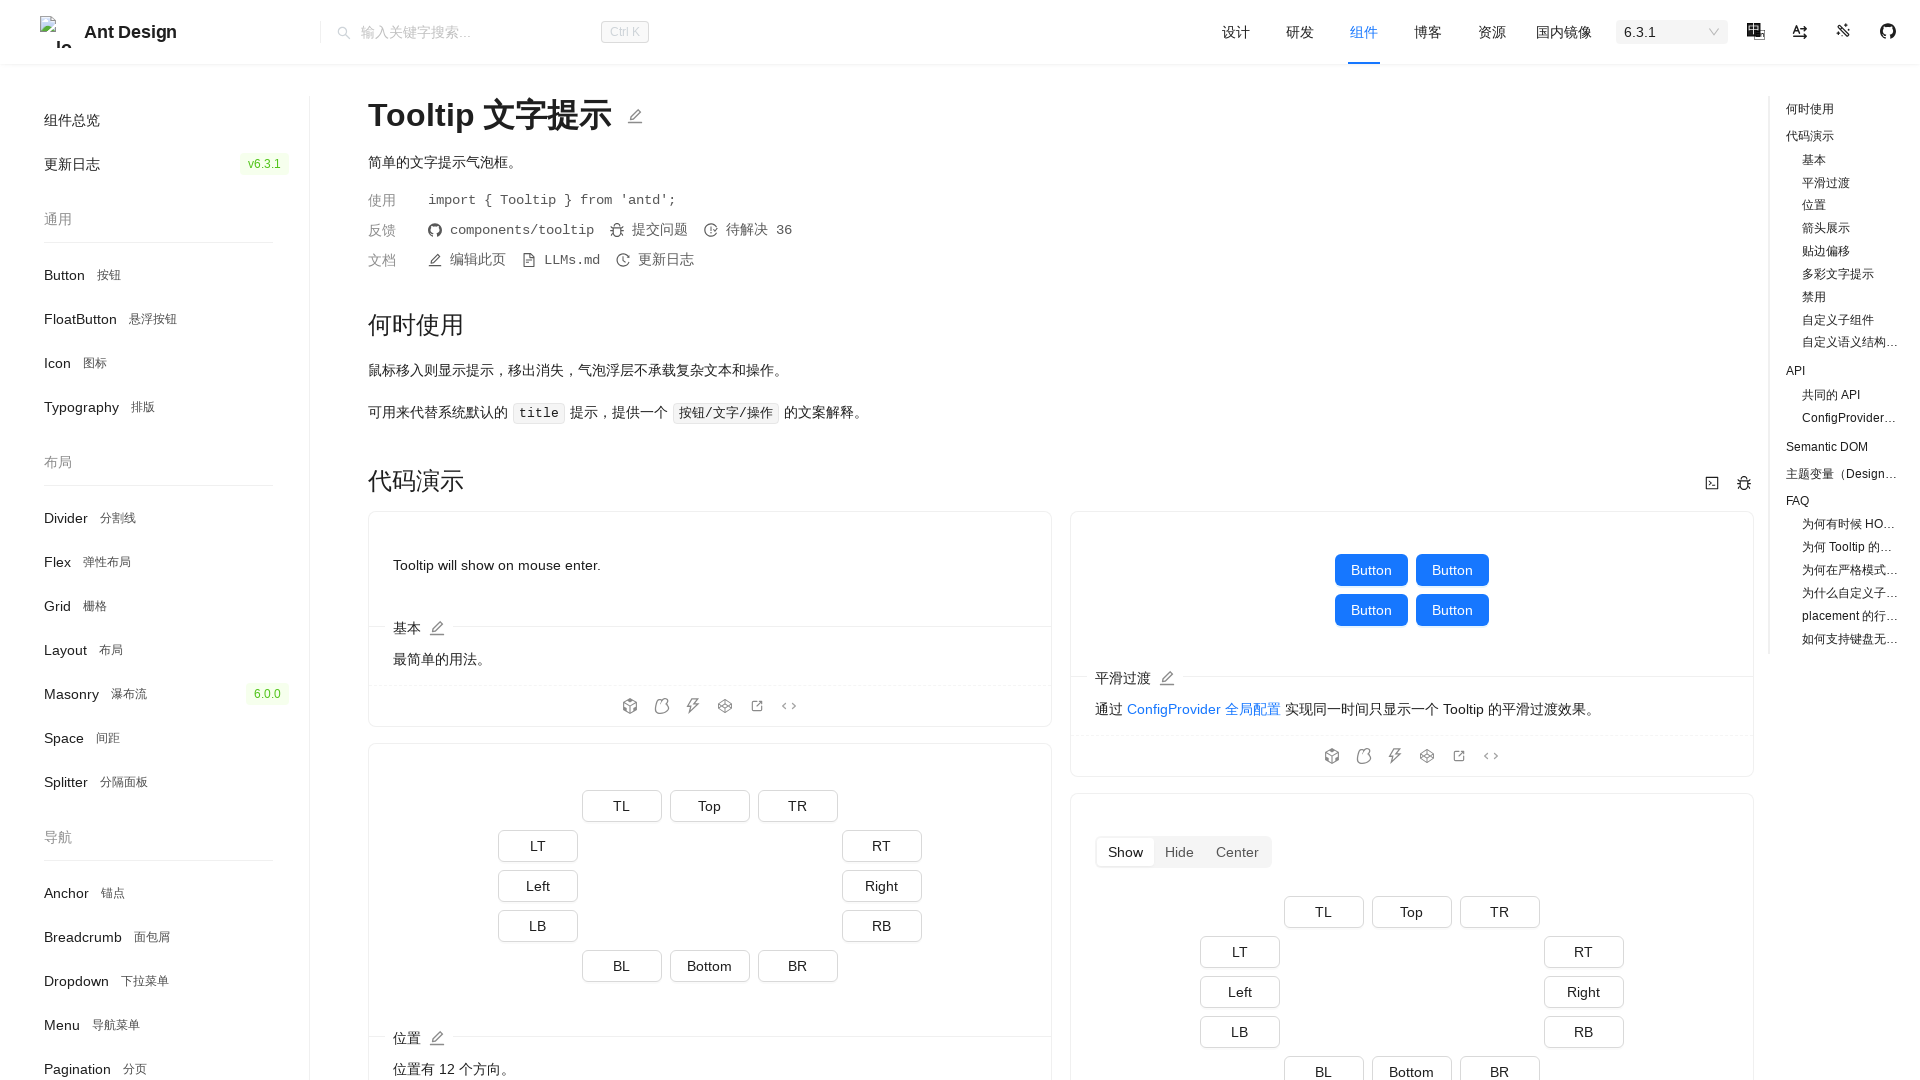

Ant Design tooltip documentation page fully loaded
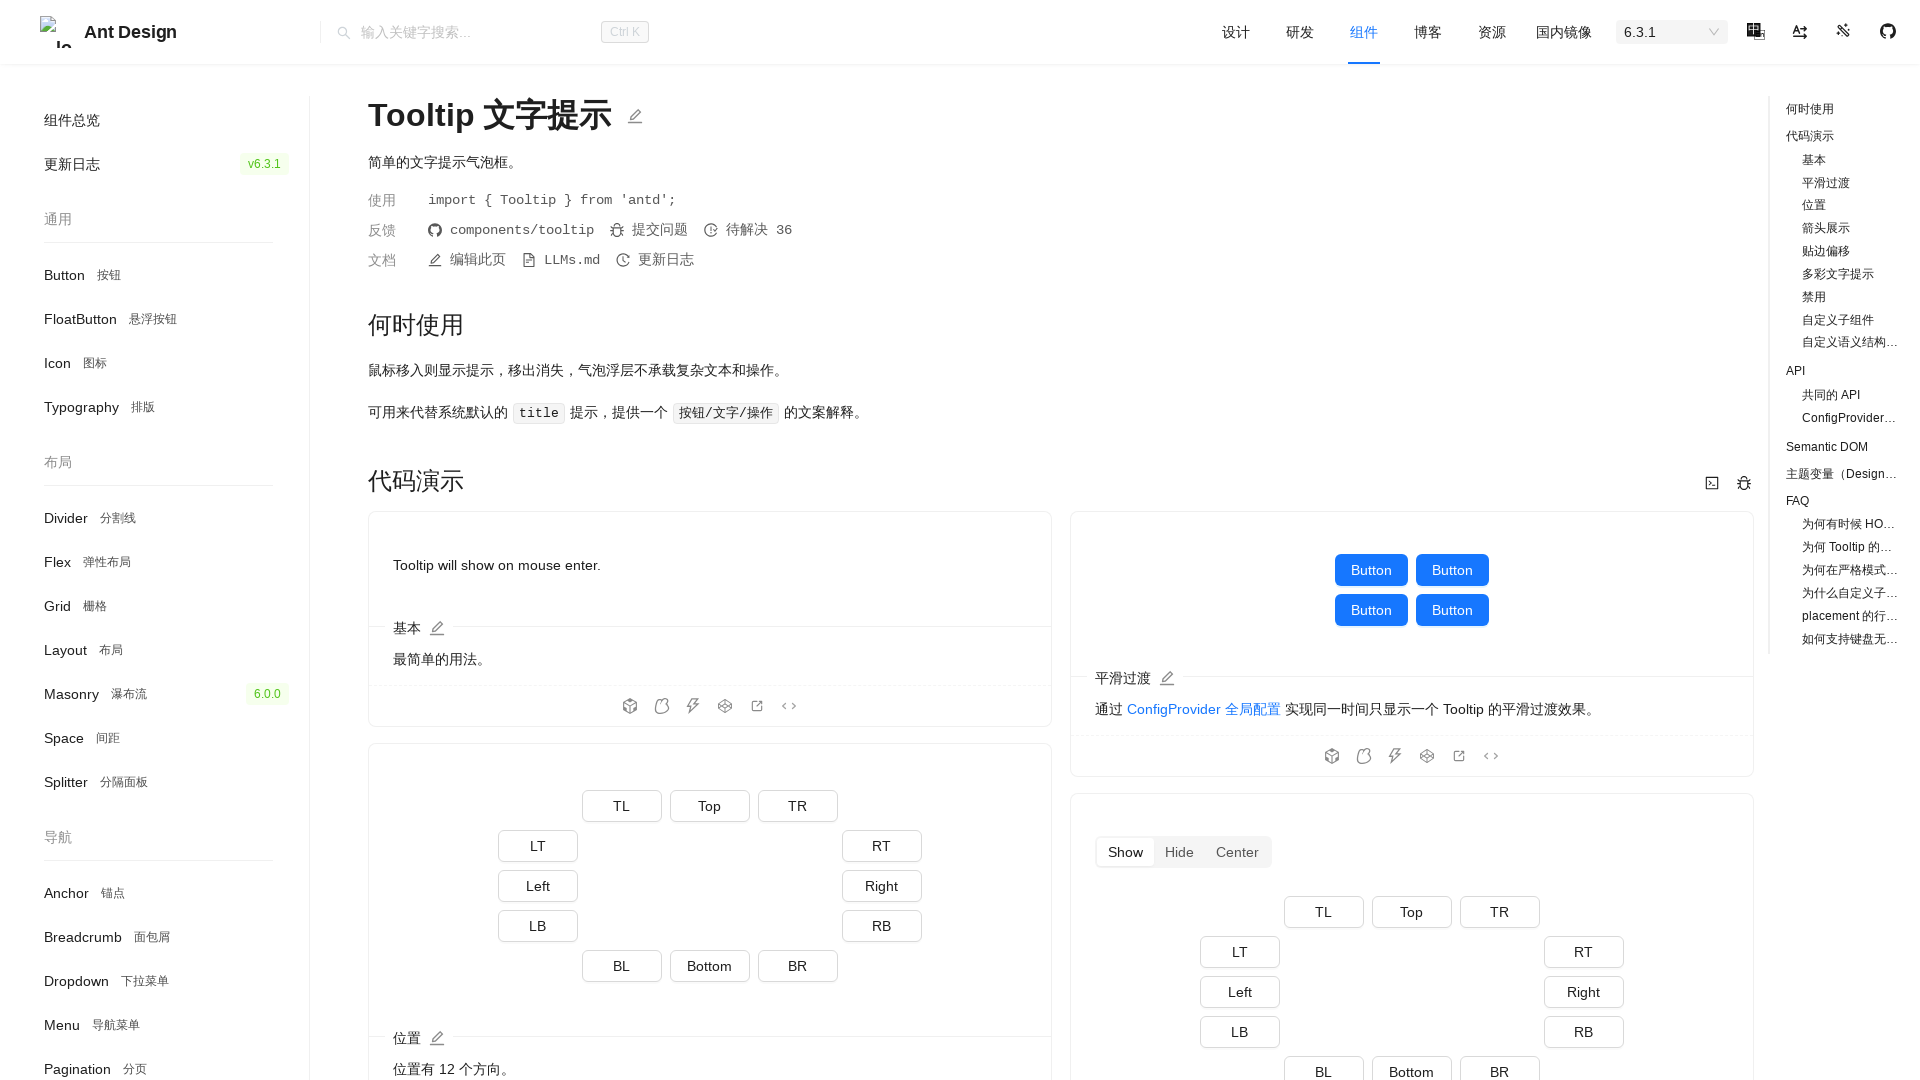

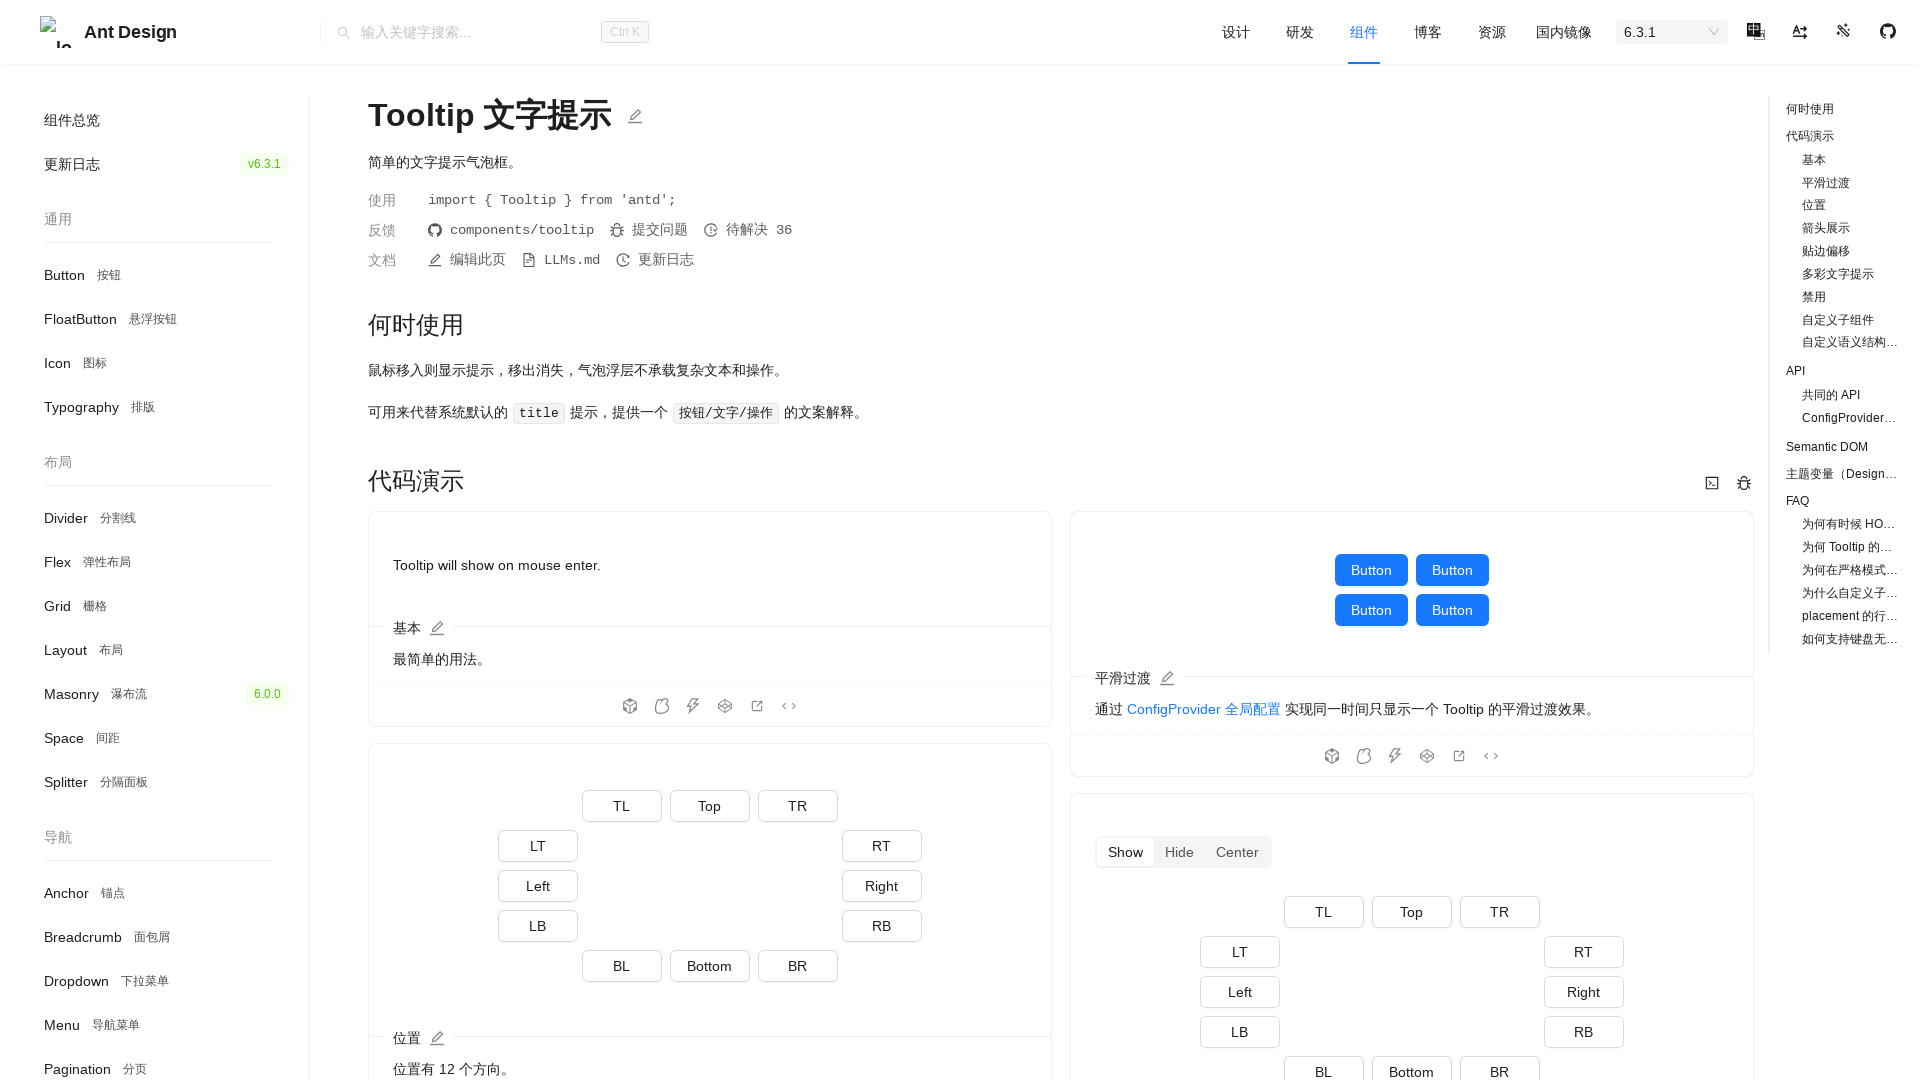